Tests that the input field is cleared after adding a todo item.

Starting URL: https://demo.playwright.dev/todomvc

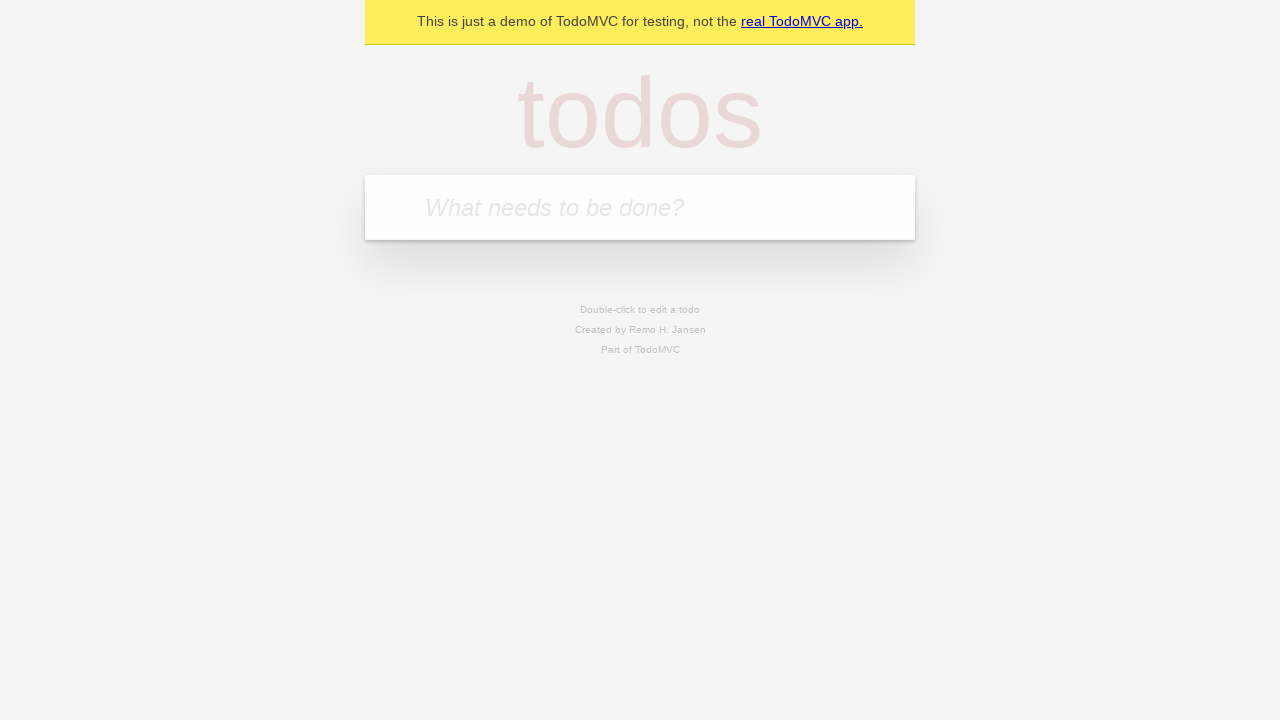

Filled input field with 'buy some cheese' on internal:attr=[placeholder="What needs to be done?"i]
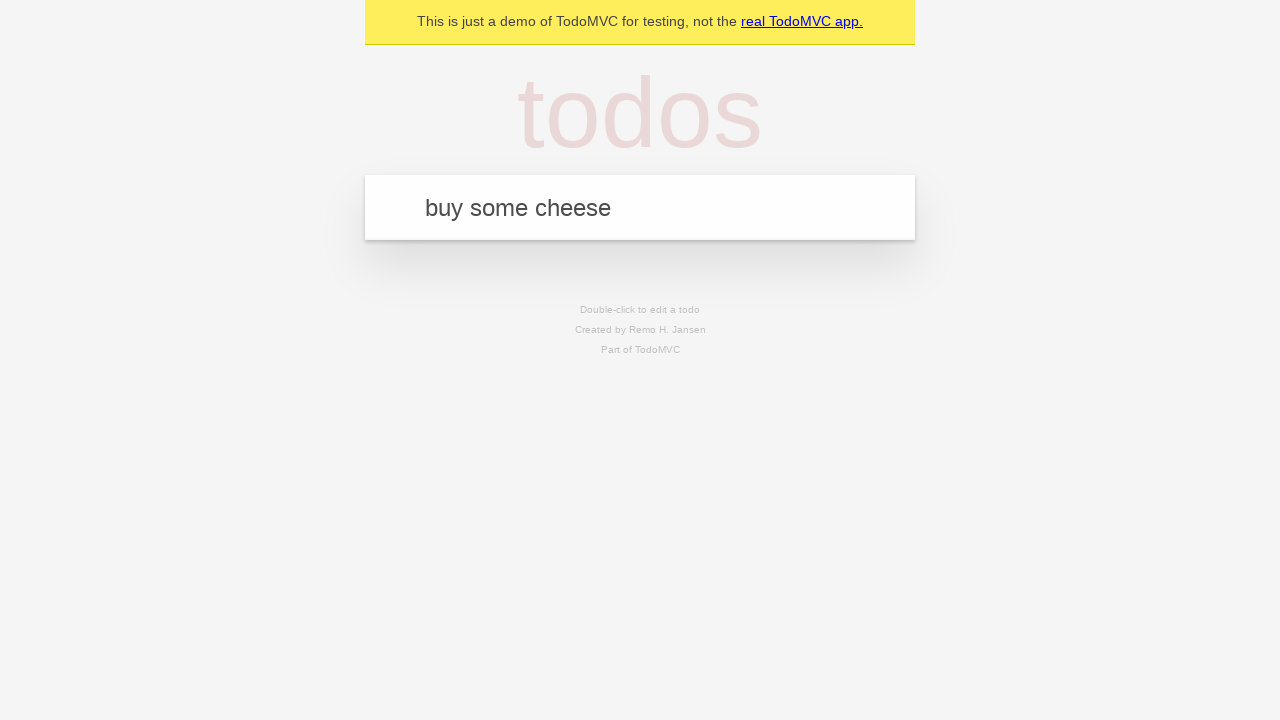

Pressed Enter to add todo item on internal:attr=[placeholder="What needs to be done?"i]
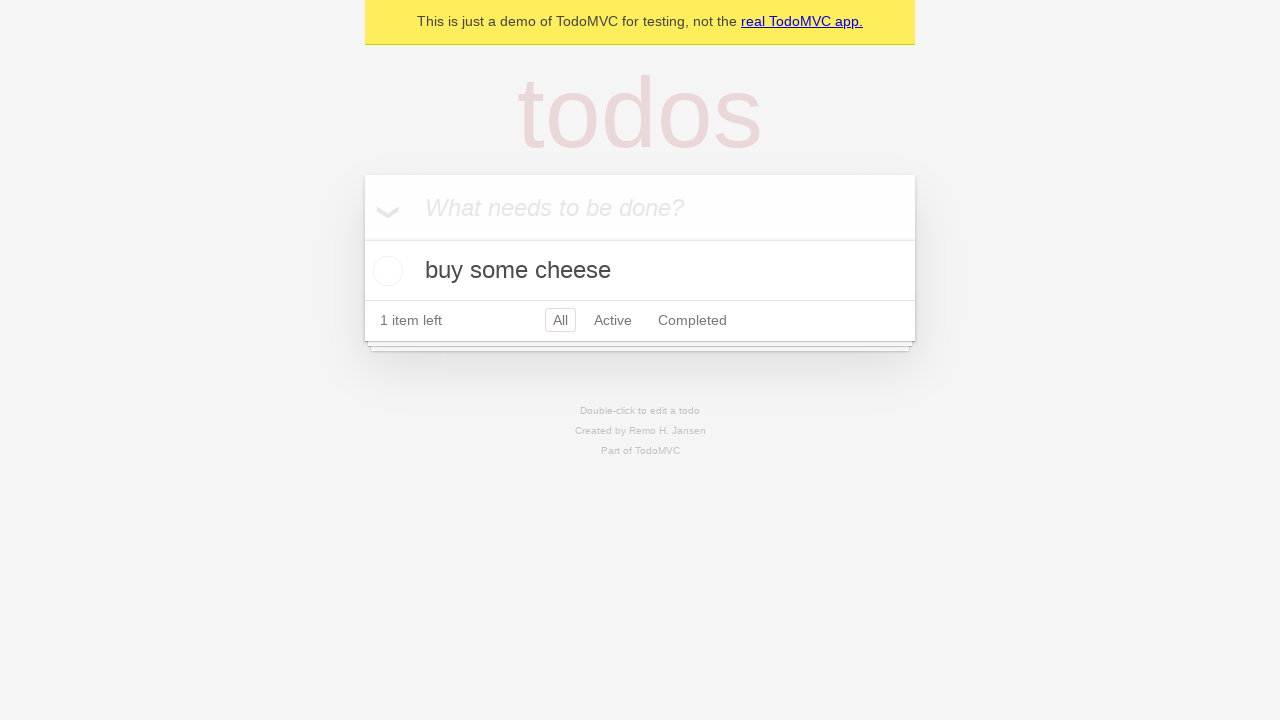

Todo item appeared in the list
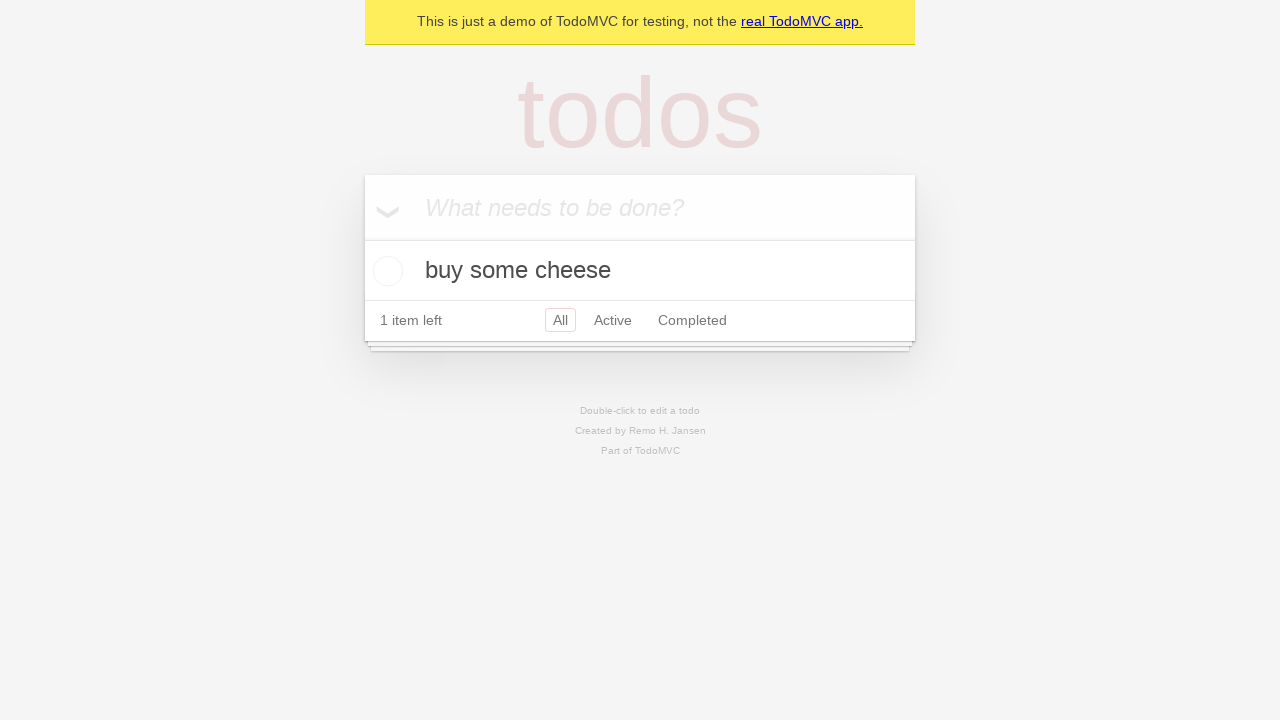

Verified input field was cleared after adding todo item
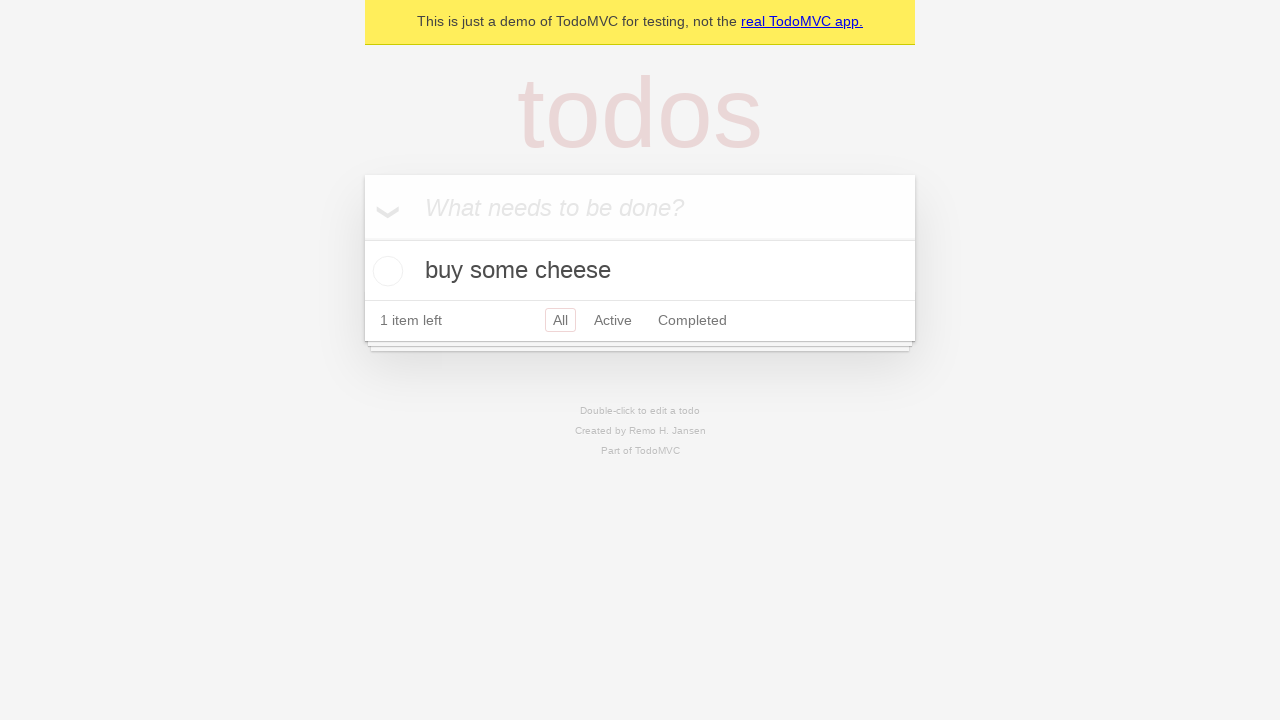

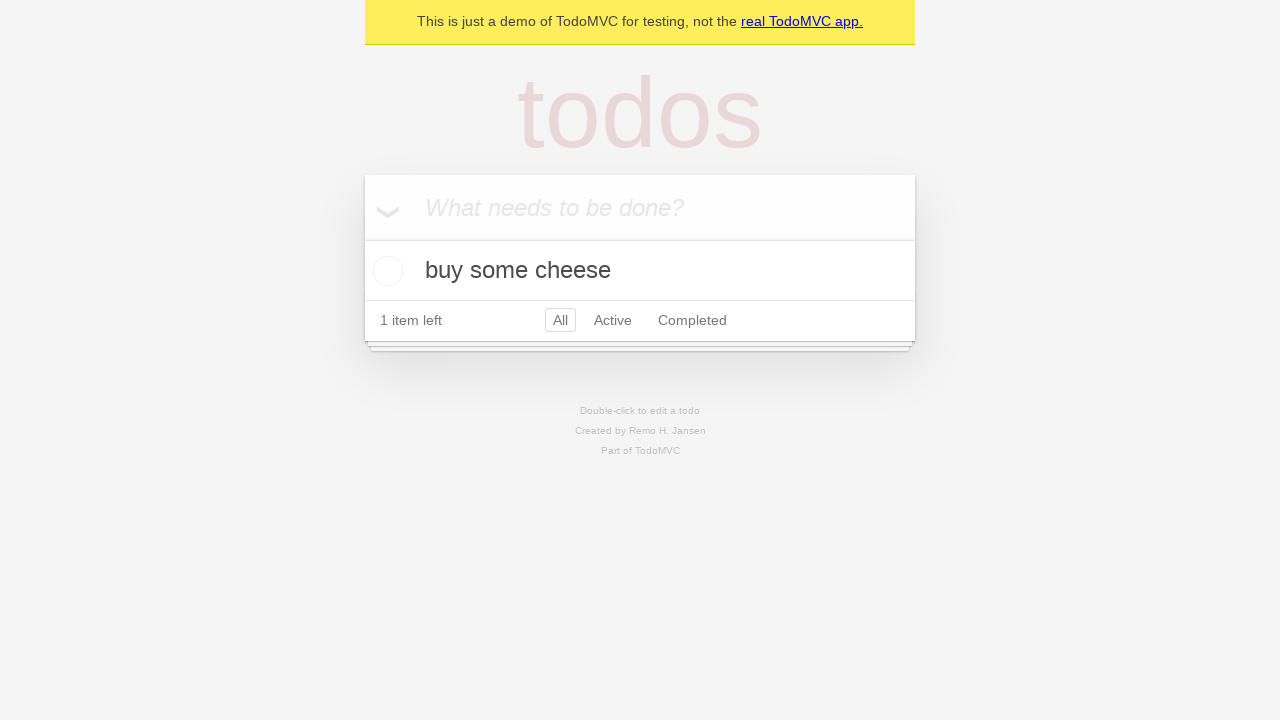